Tests PyPI search by entering a query and clicking the search button, then clicks on a specific package link

Starting URL: https://pypi.org

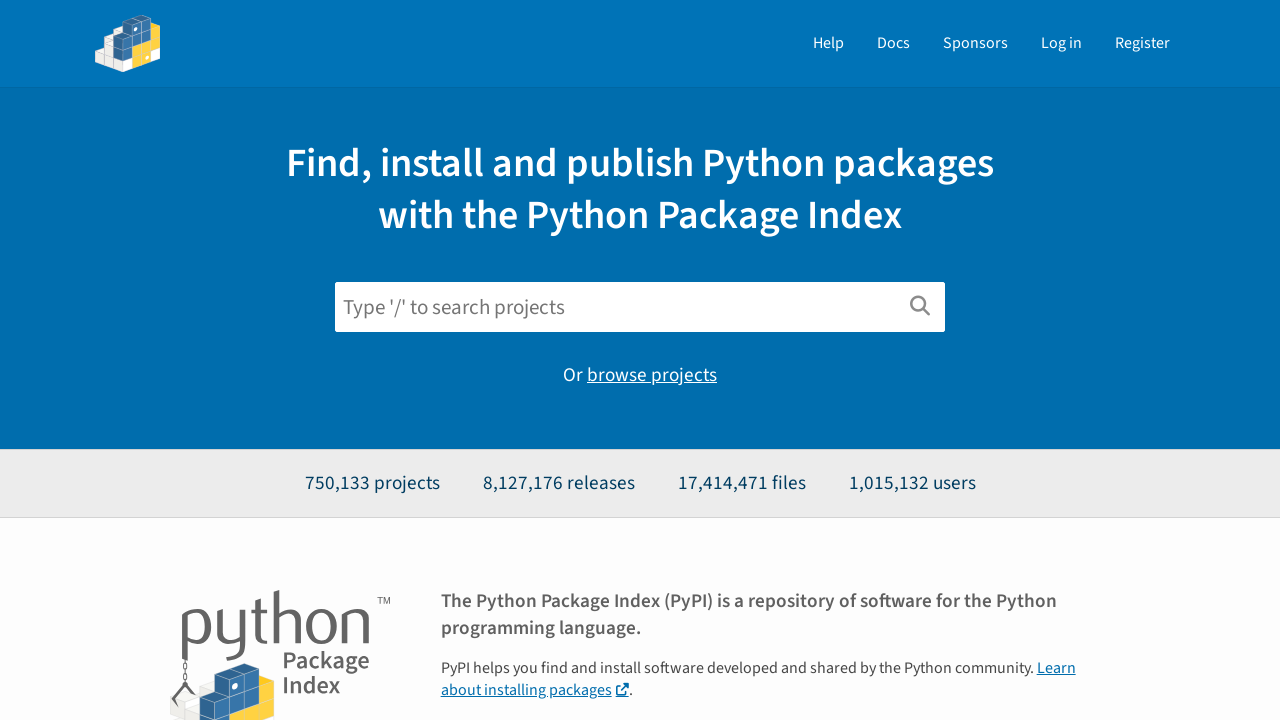

Filled search box with 'drivers' query on input[name='q']
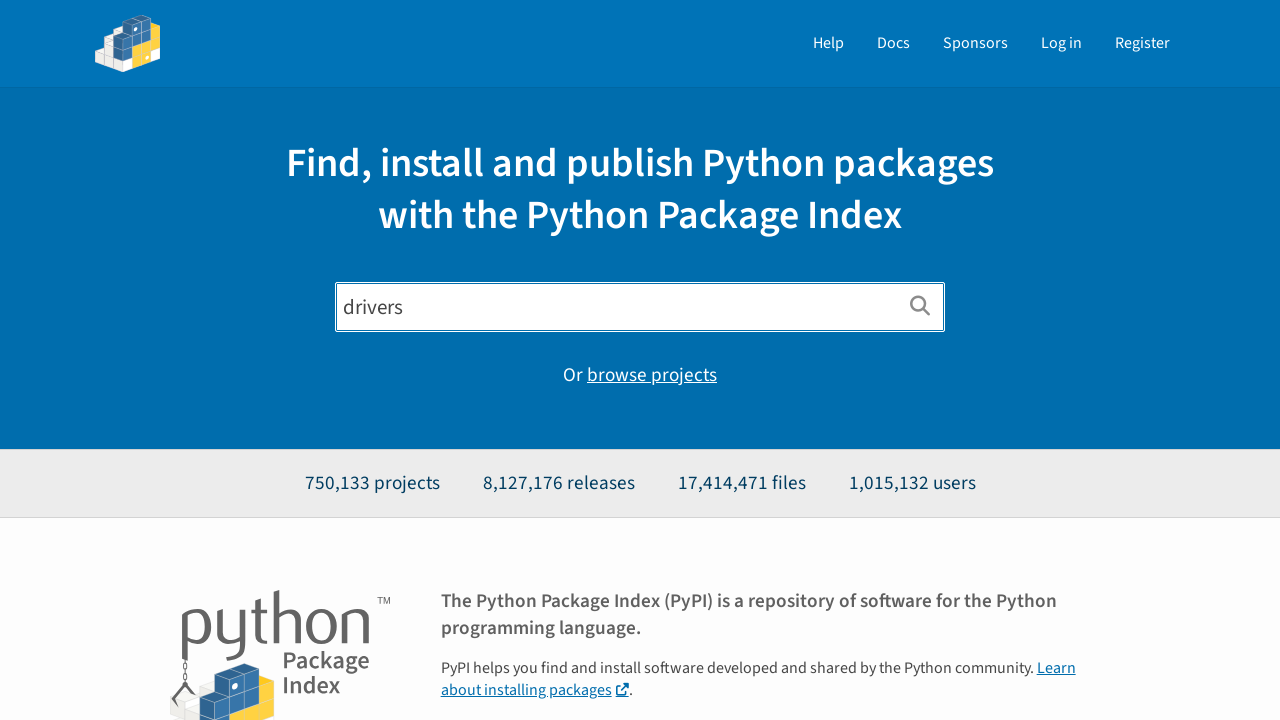

Clicked the search button at (920, 307) on .search-form__button[type='submit']
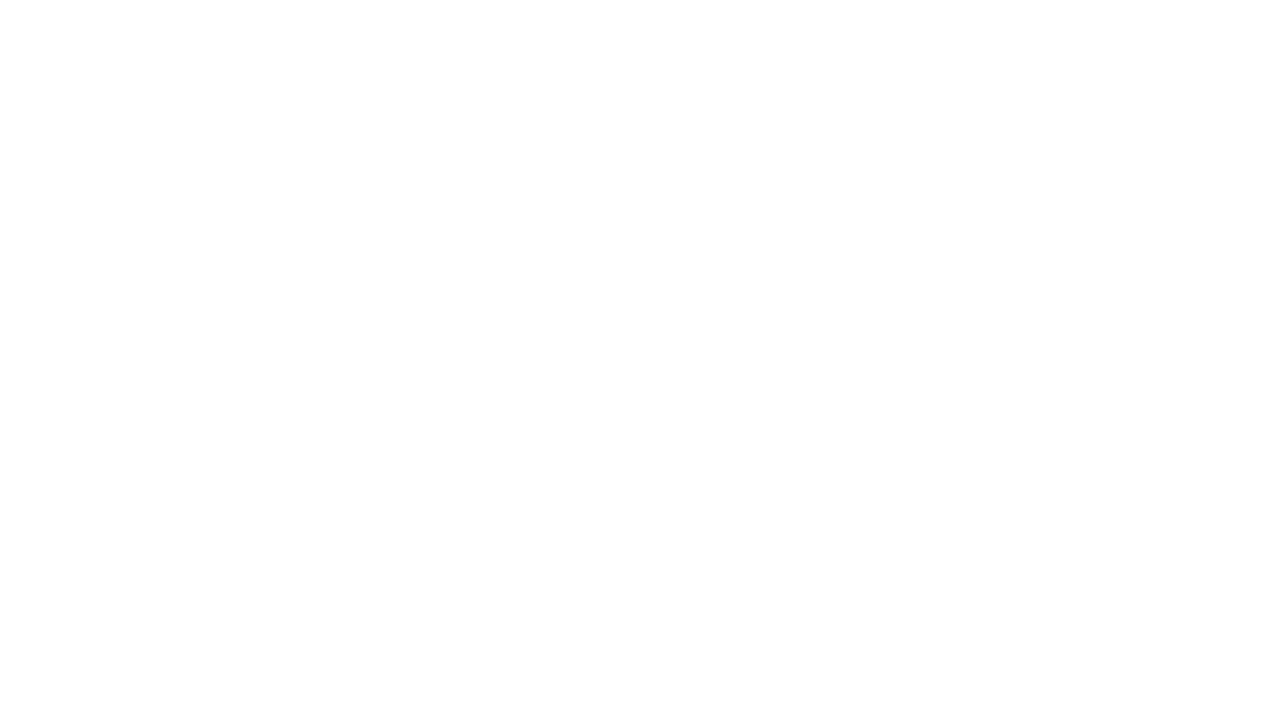

Waited for search results to load
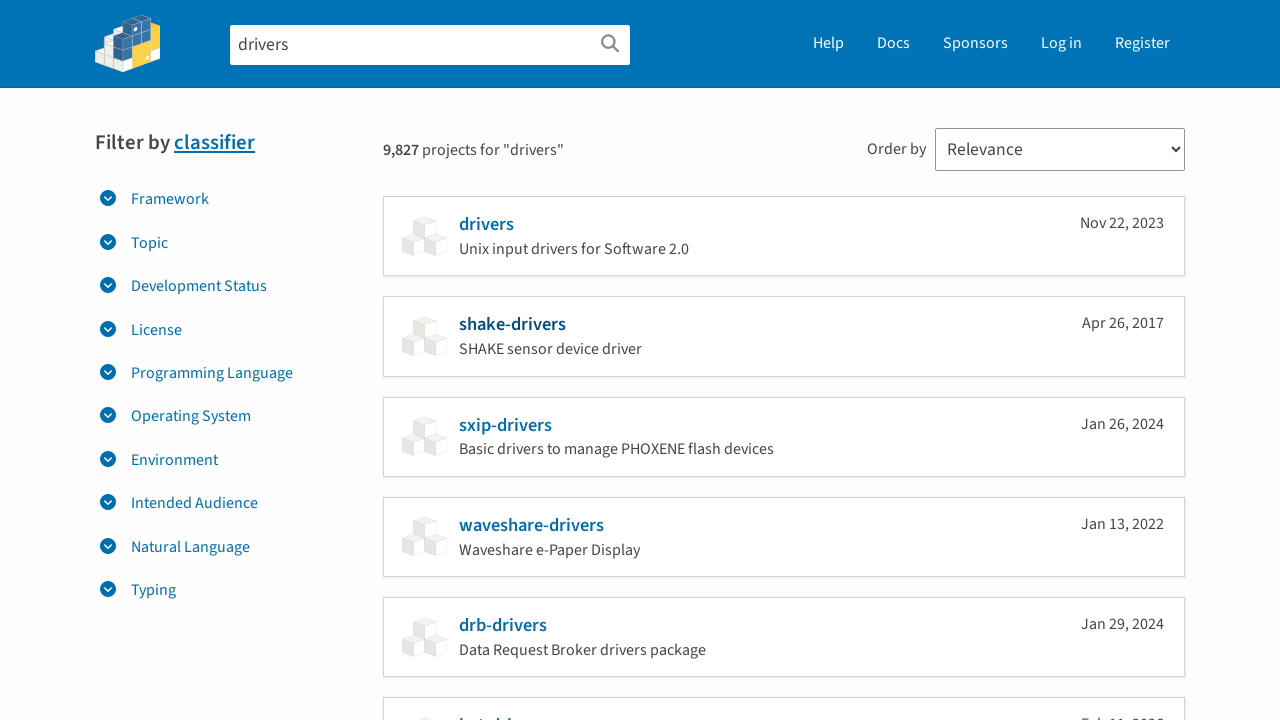

Clicked on the gtt-drivers package link at (784, 360) on .package-snippet[href="/project/gtt-drivers/"]
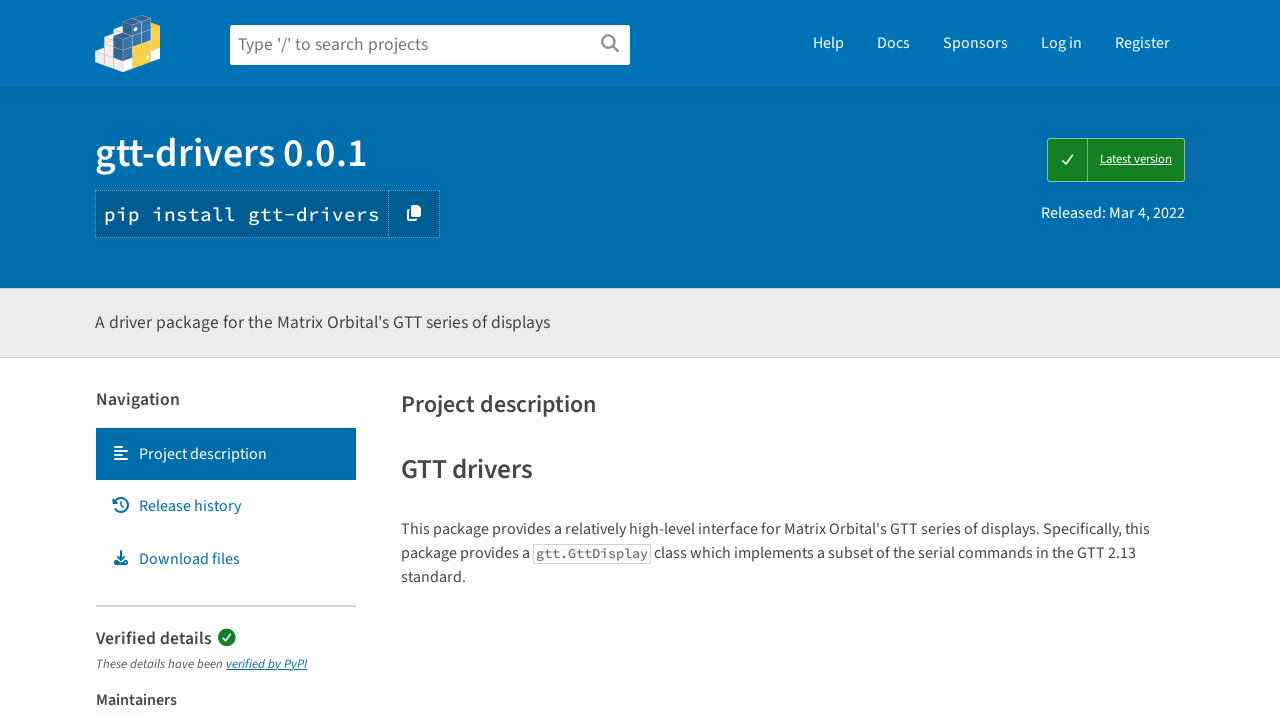

Waited for gtt-drivers package page to load
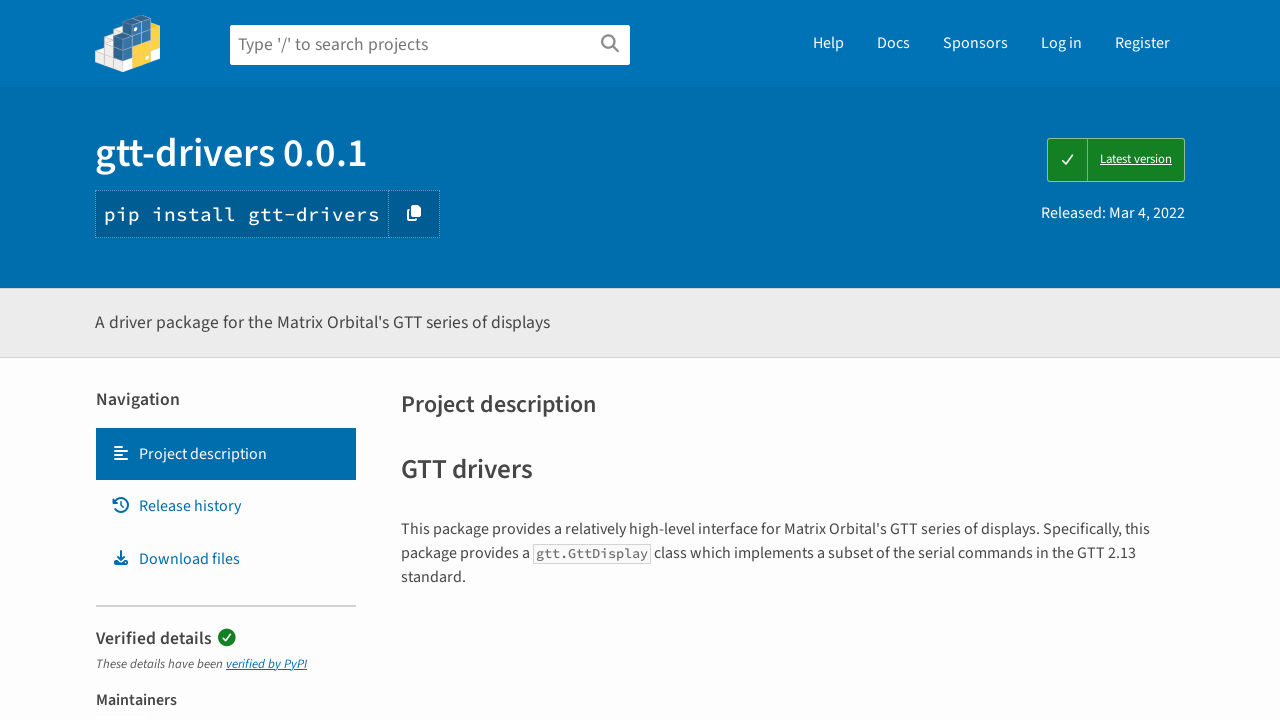

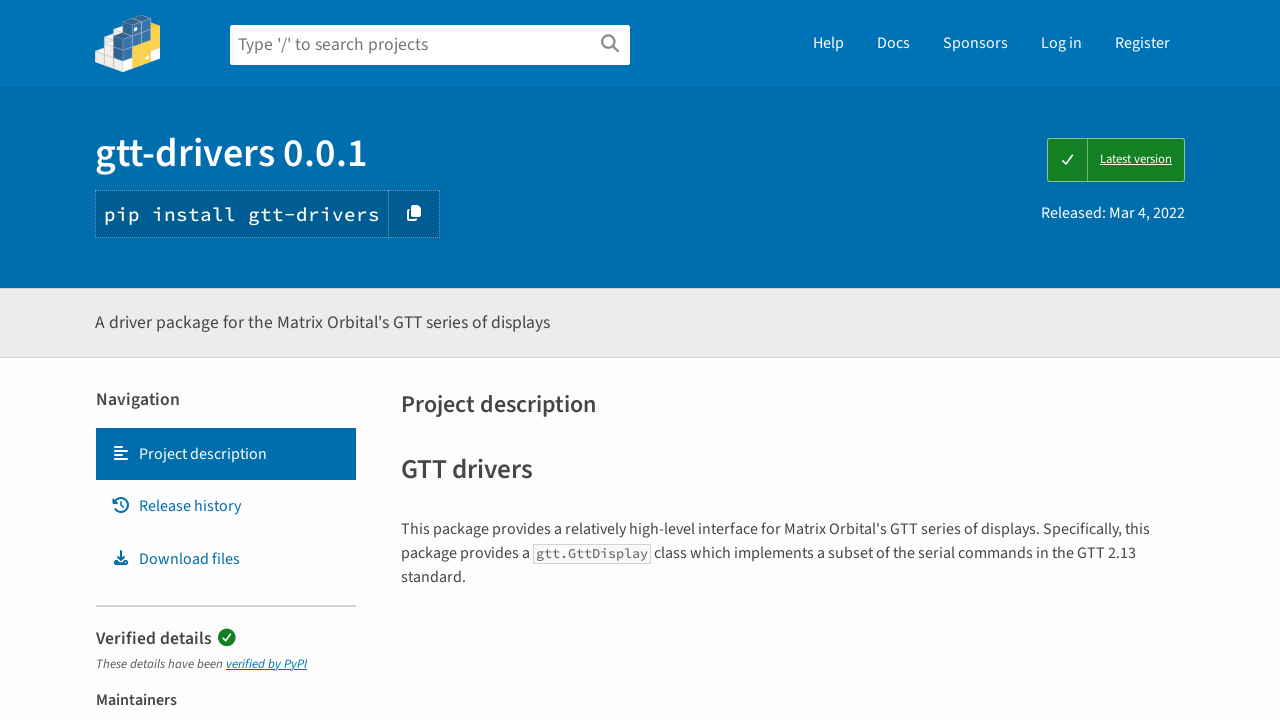